Opens the Rahul Shetty Academy homepage and verifies the page loads by checking that the title and URL are accessible.

Starting URL: https://rahulshettyacademy.com/

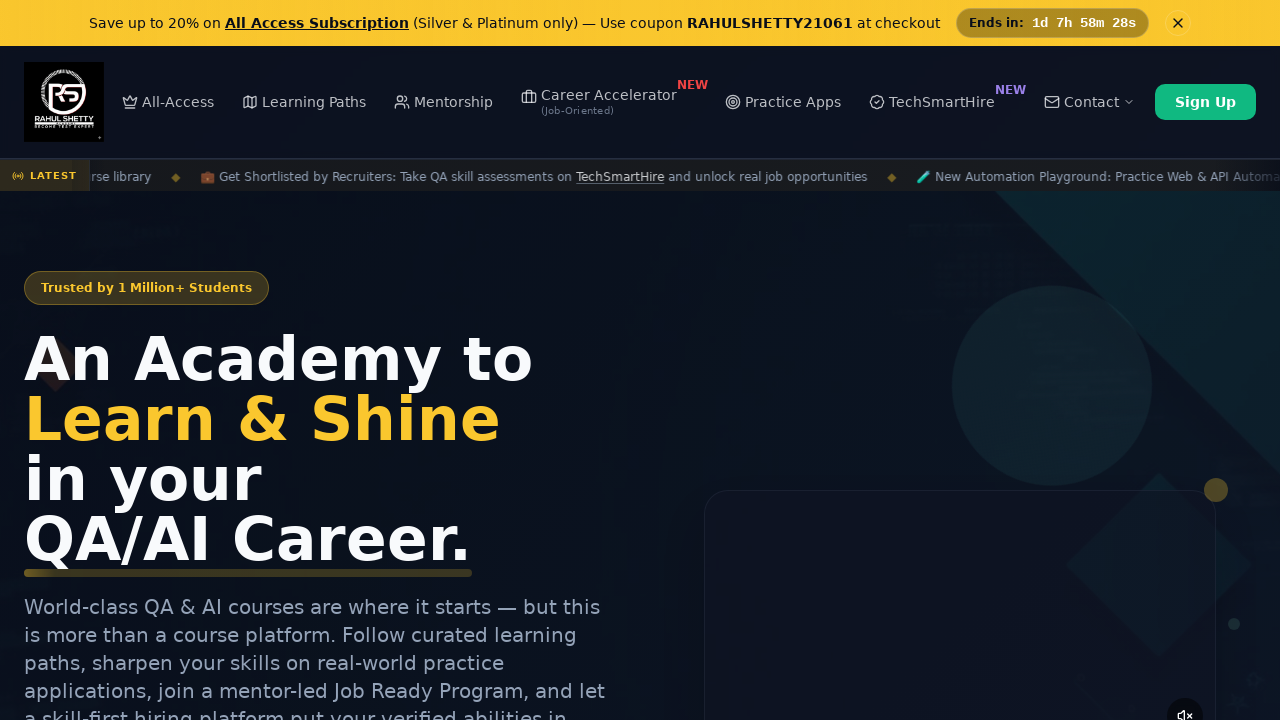

Waited for page to reach domcontentloaded state
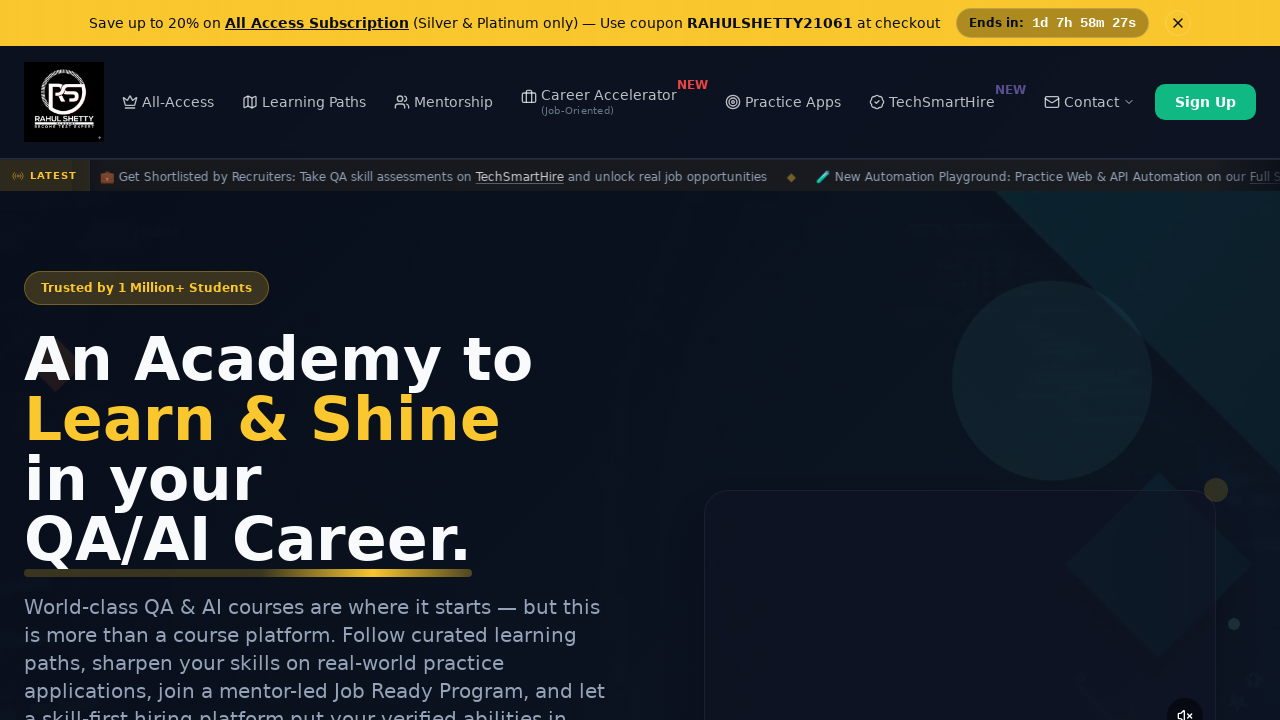

Verified page title is accessible and not None
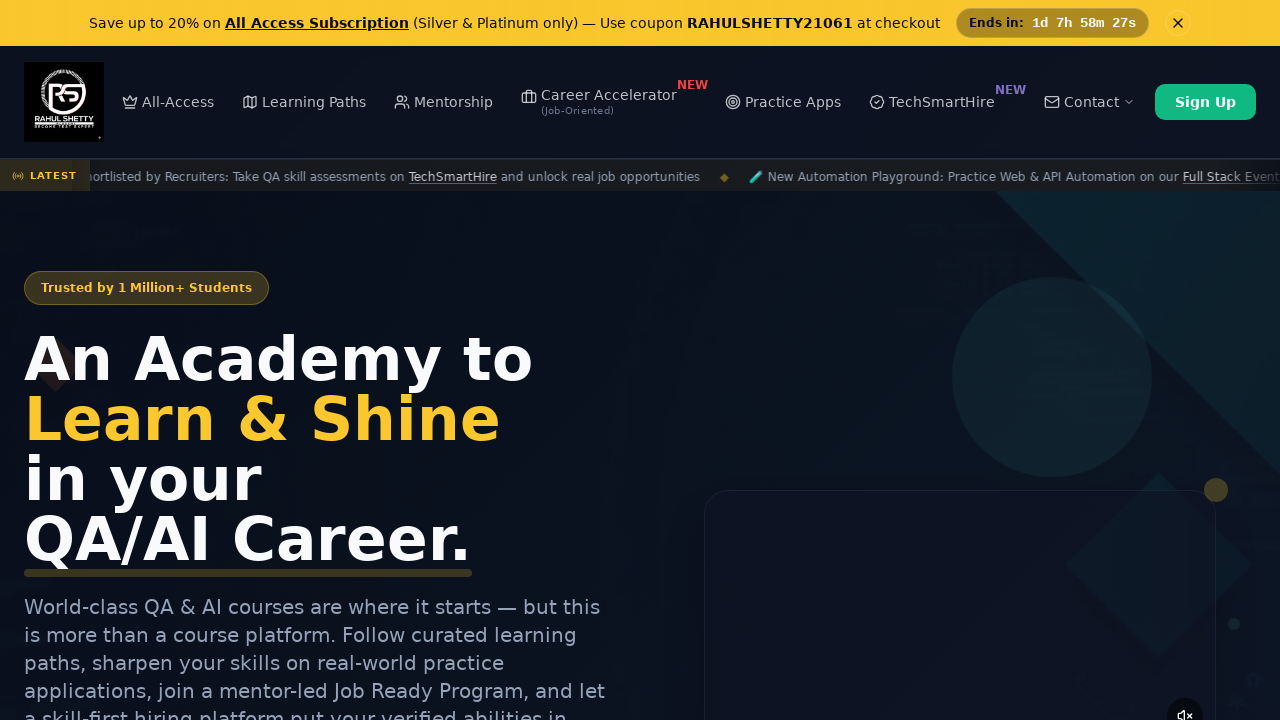

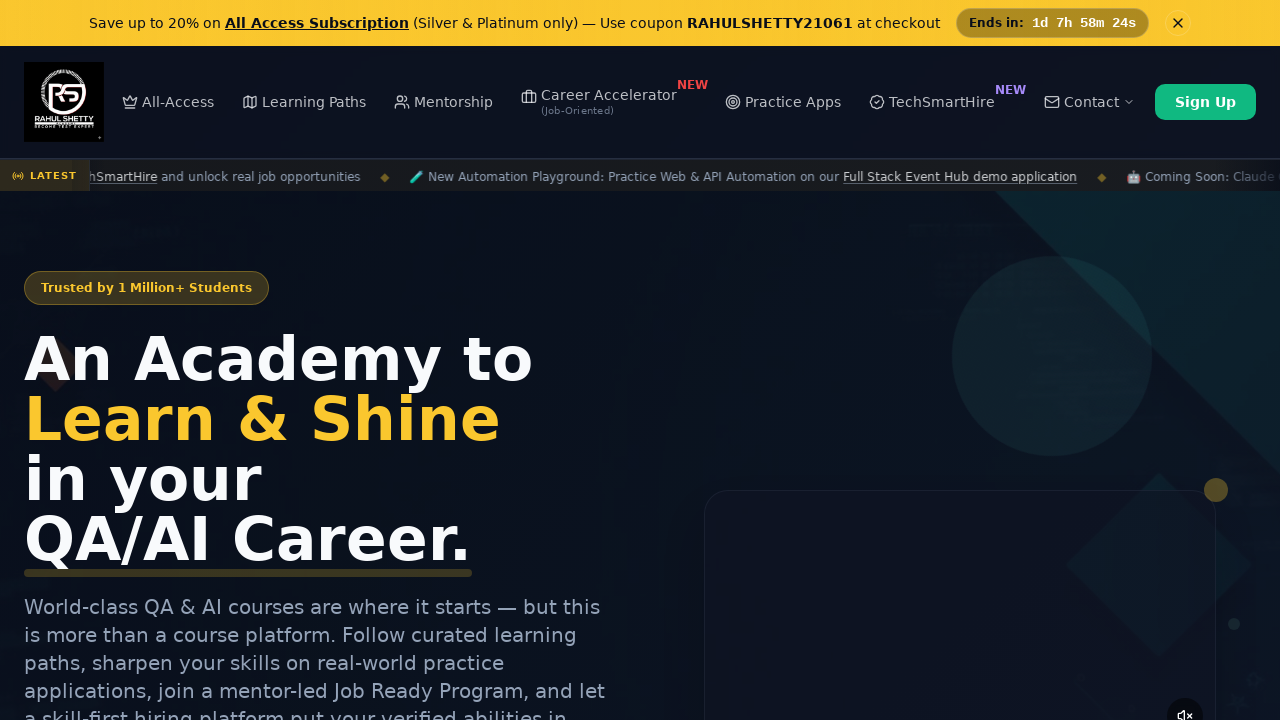